Tests validation error message when submitting forgot password form with empty email field

Starting URL: https://org0.artifex-pwa.integration.edition1.nl/login

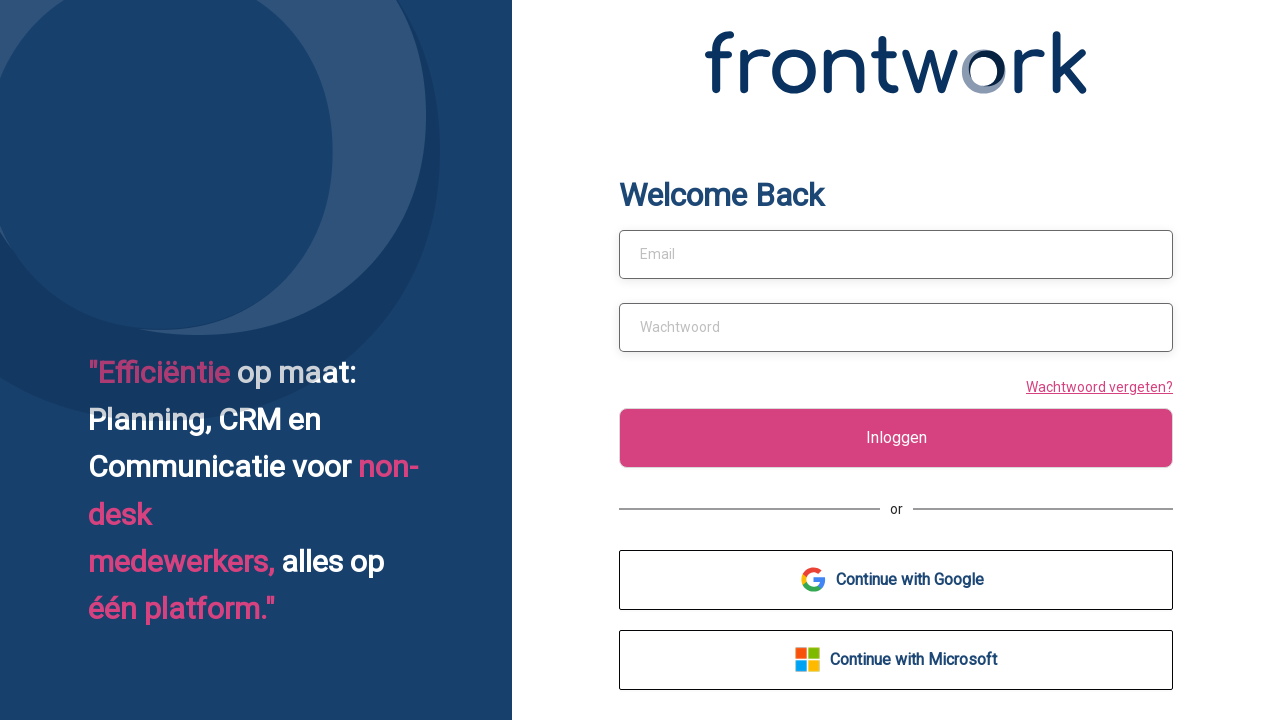

Clicked on 'Forgot Password' link at (1096, 386) on text=Wachtwoord vergeten?
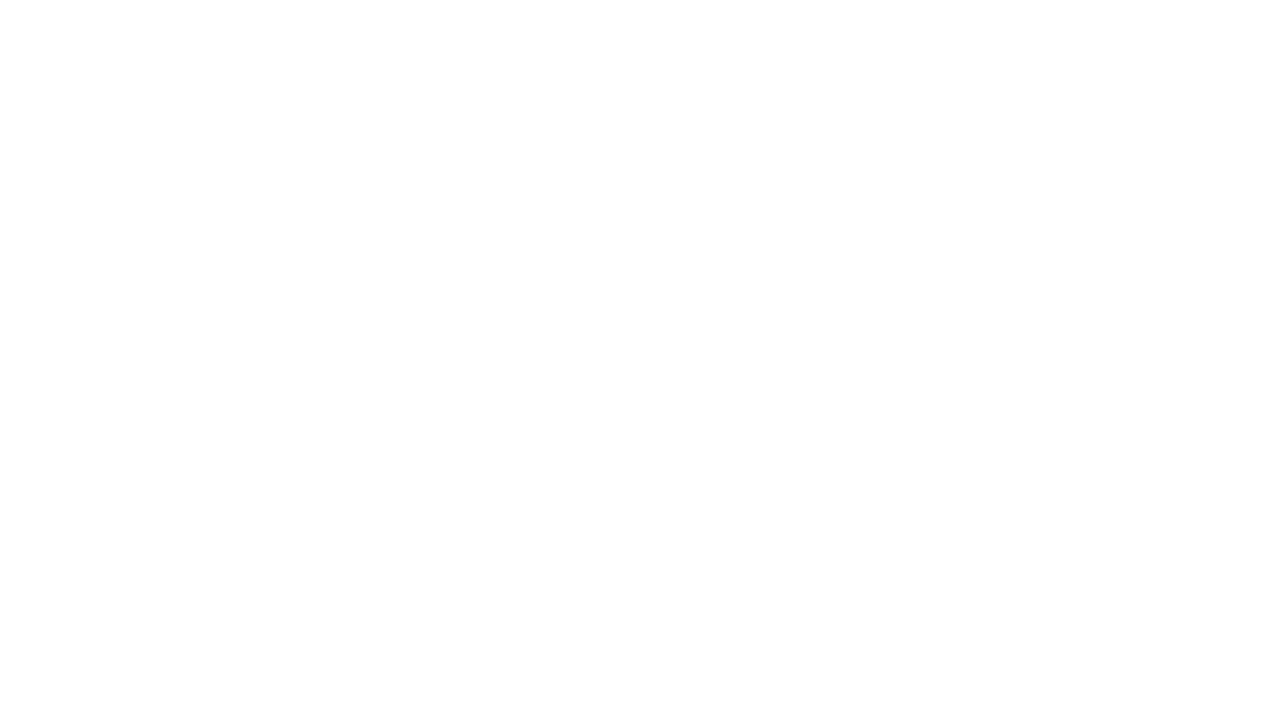

Clicked submit button without entering email at (896, 512) on .ant-btn
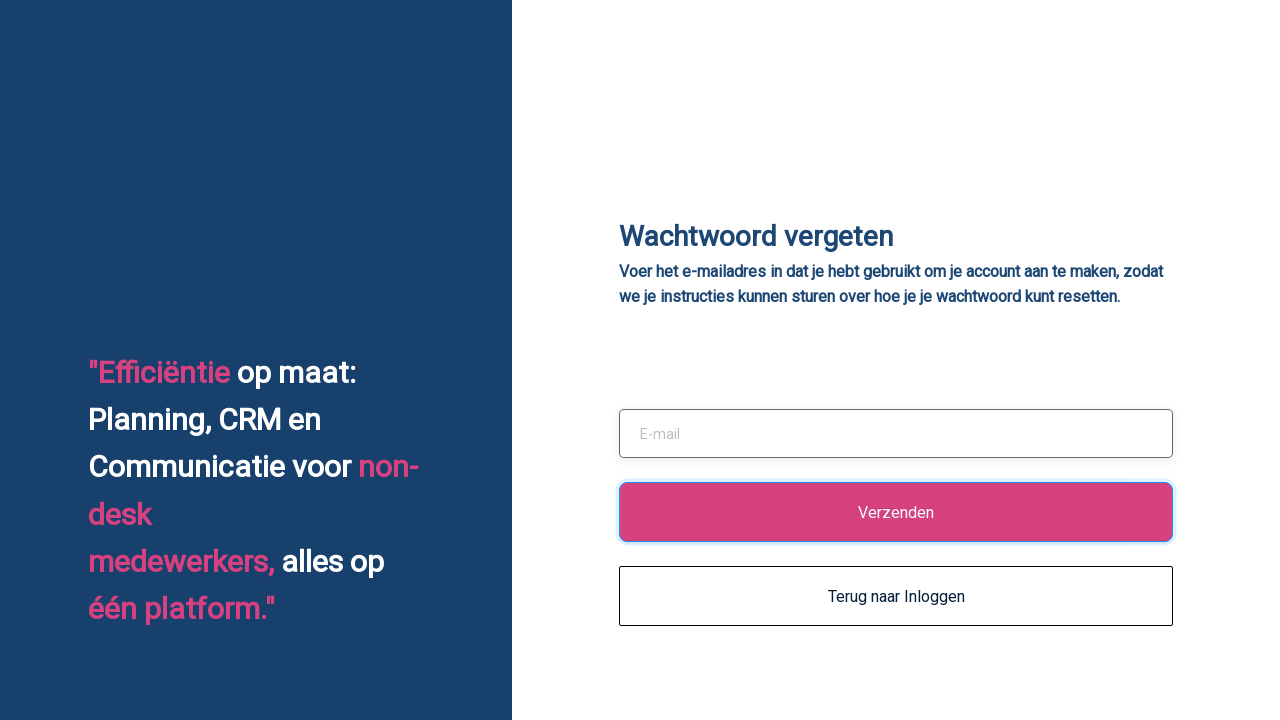

Validation error message appeared for empty email field
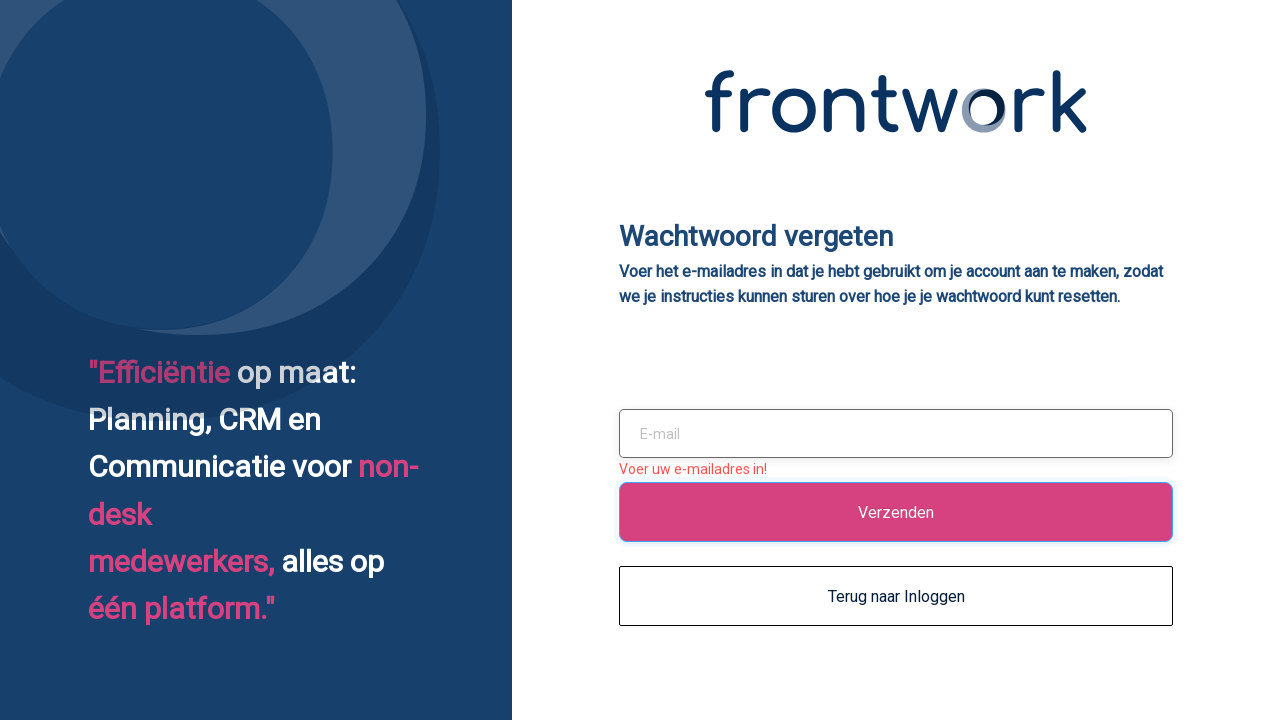

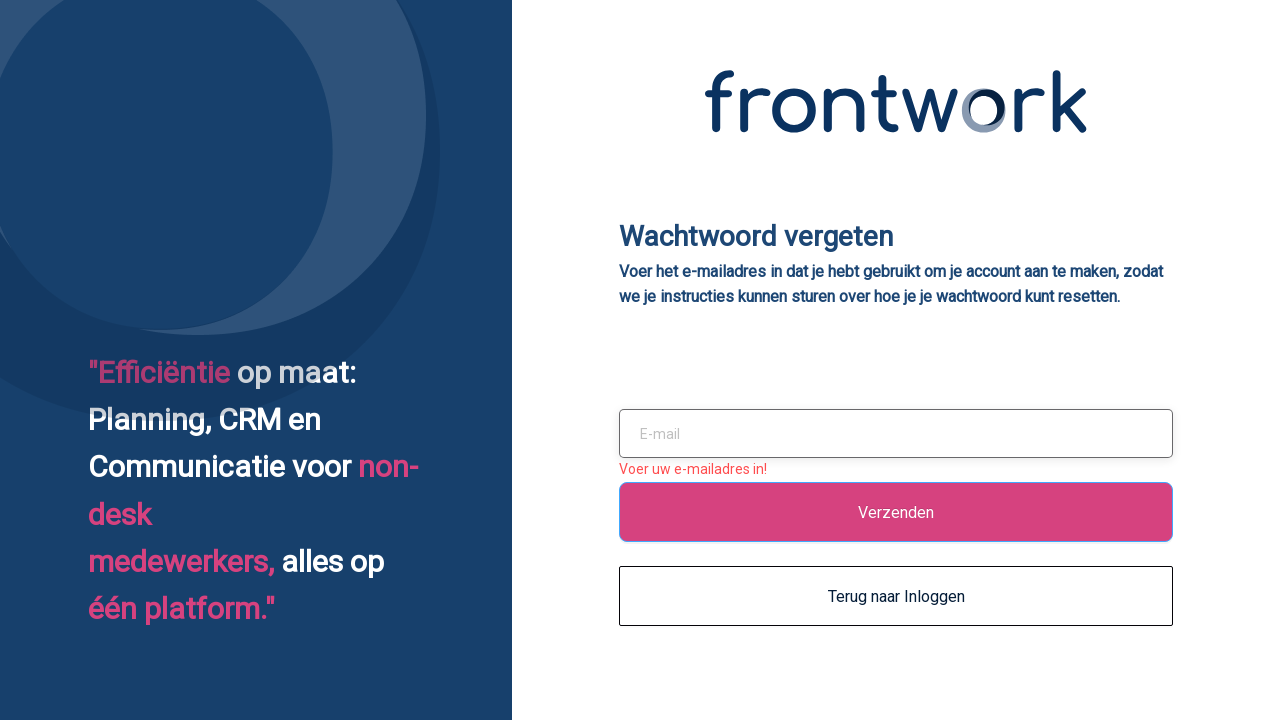